Tests navigation on syntaxprojects.com by clicking the "Start Practising" button and then selecting the first demo option from the list

Starting URL: https://syntaxprojects.com/

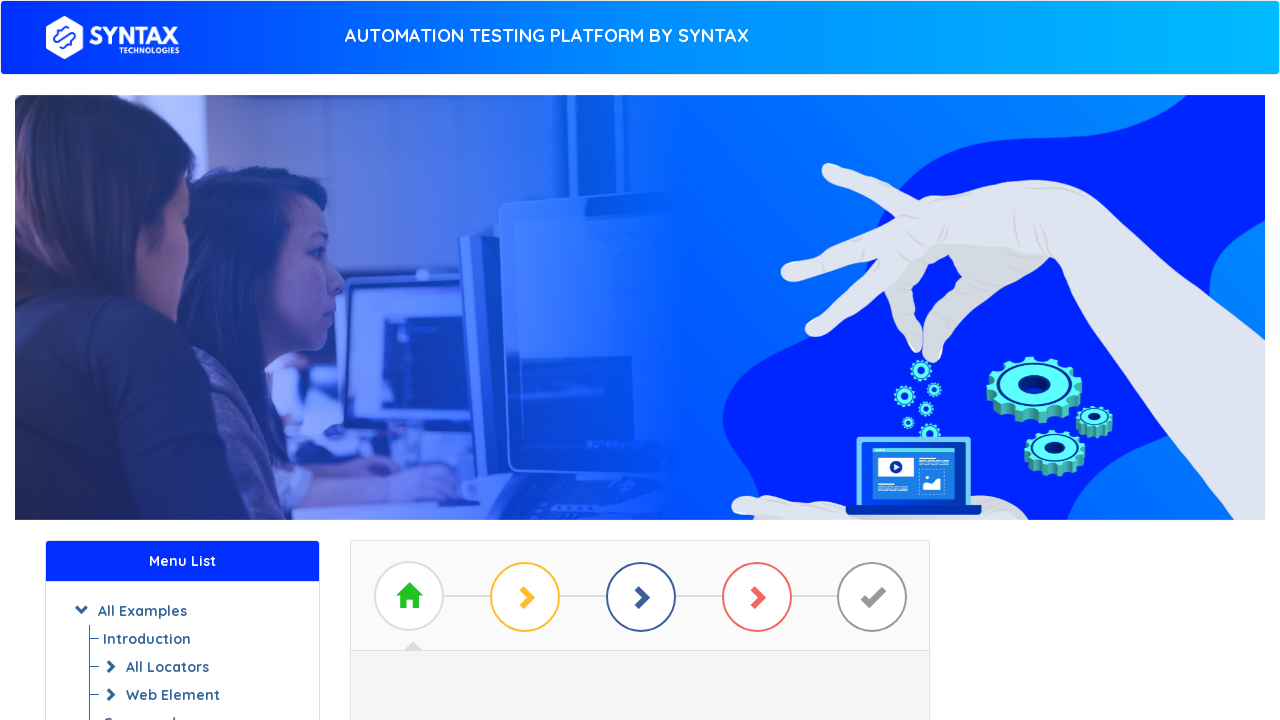

Clicked 'Start Practising' button at (640, 372) on xpath=//a[normalize-space()='Start Practising']
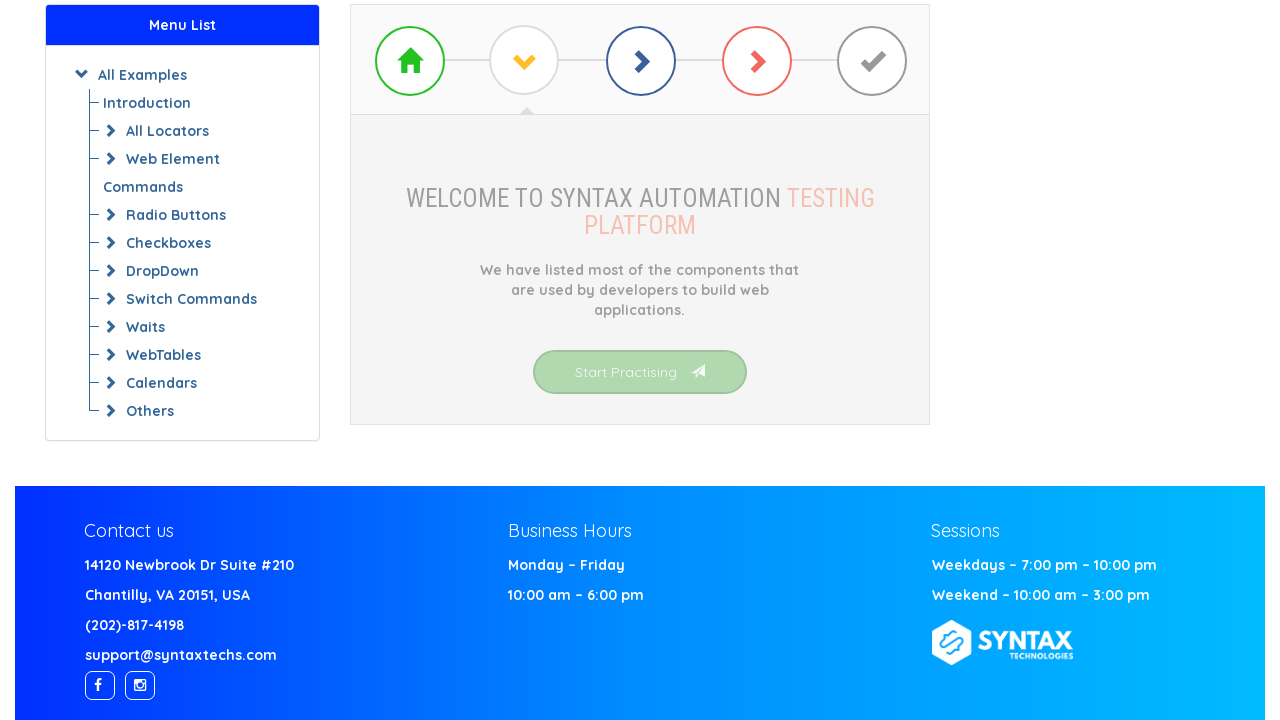

Demo list items loaded
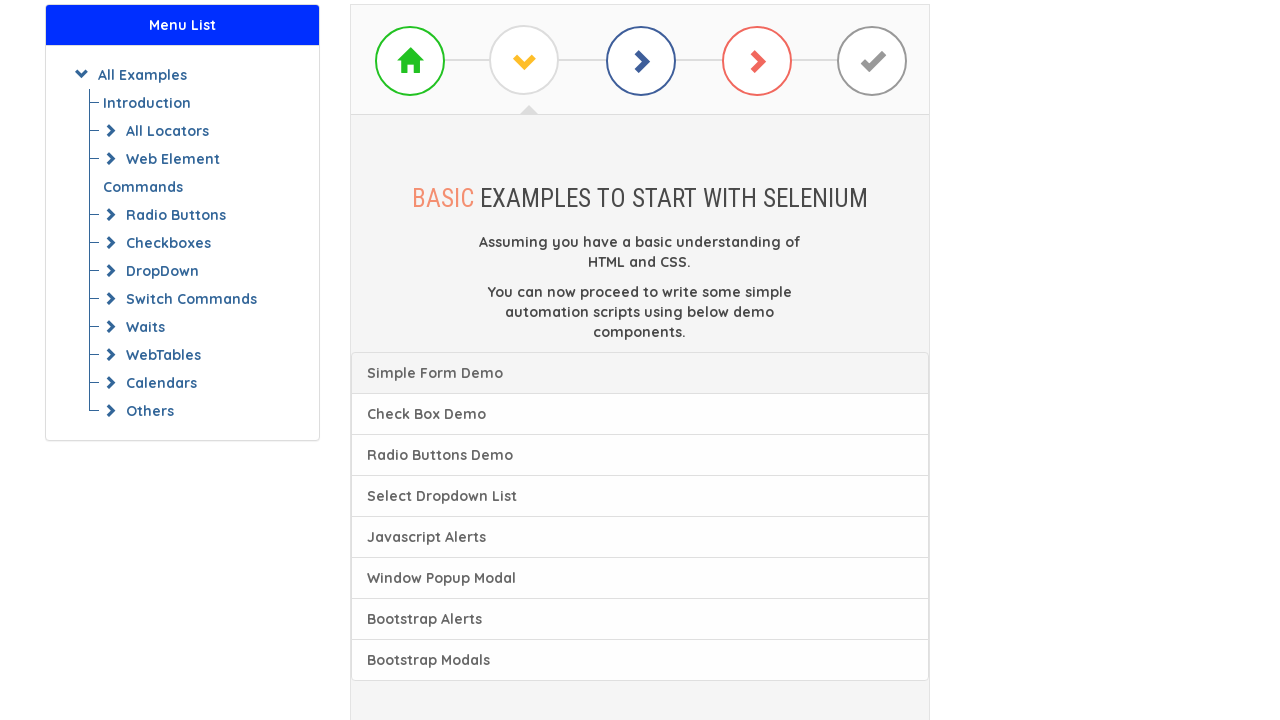

Clicked first demo option from the list at (640, 373) on (//a[@class='list-group-item'])[1]
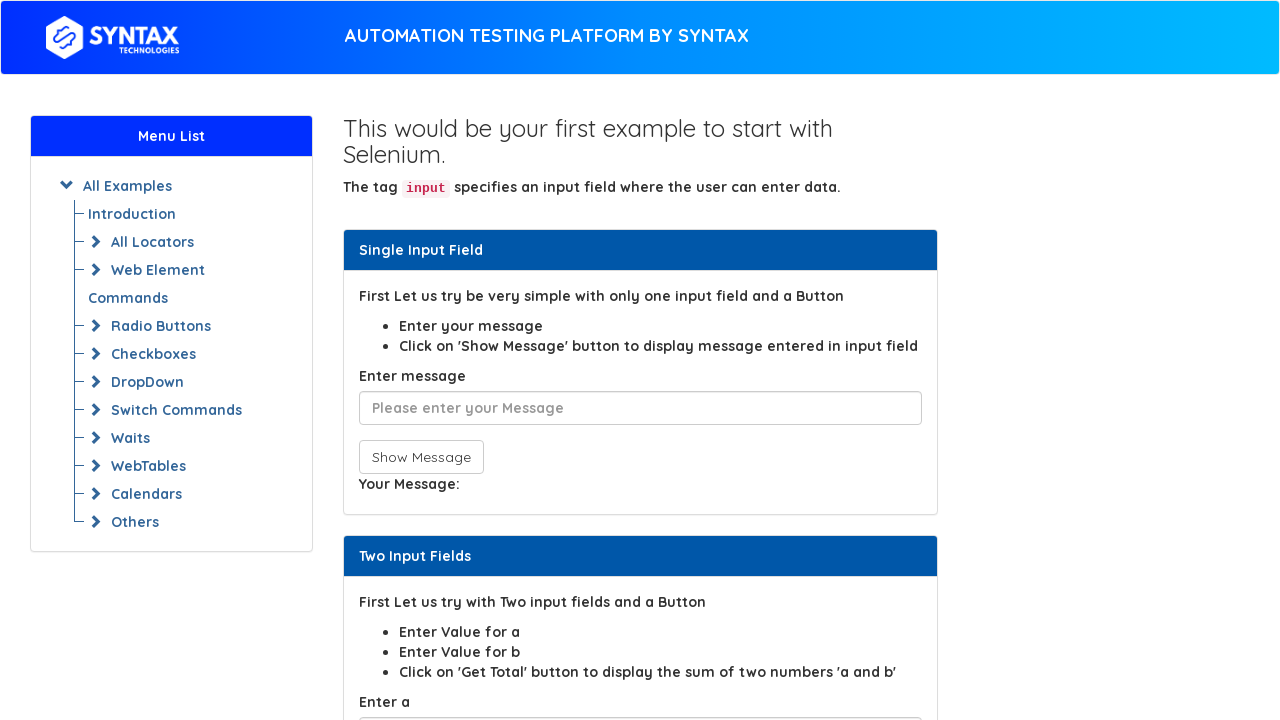

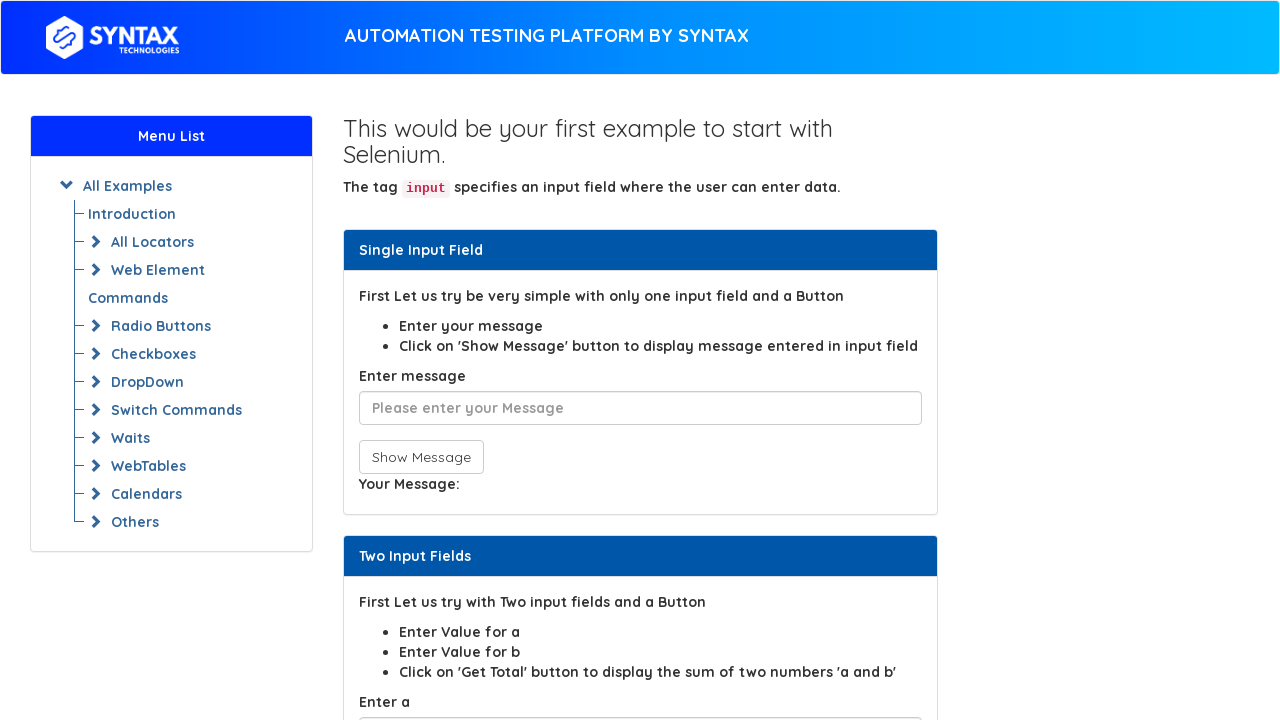